Navigates to the Time and Date world clock page and verifies that table elements (rows and columns) are present on the page.

Starting URL: https://www.timeanddate.com/worldclock/

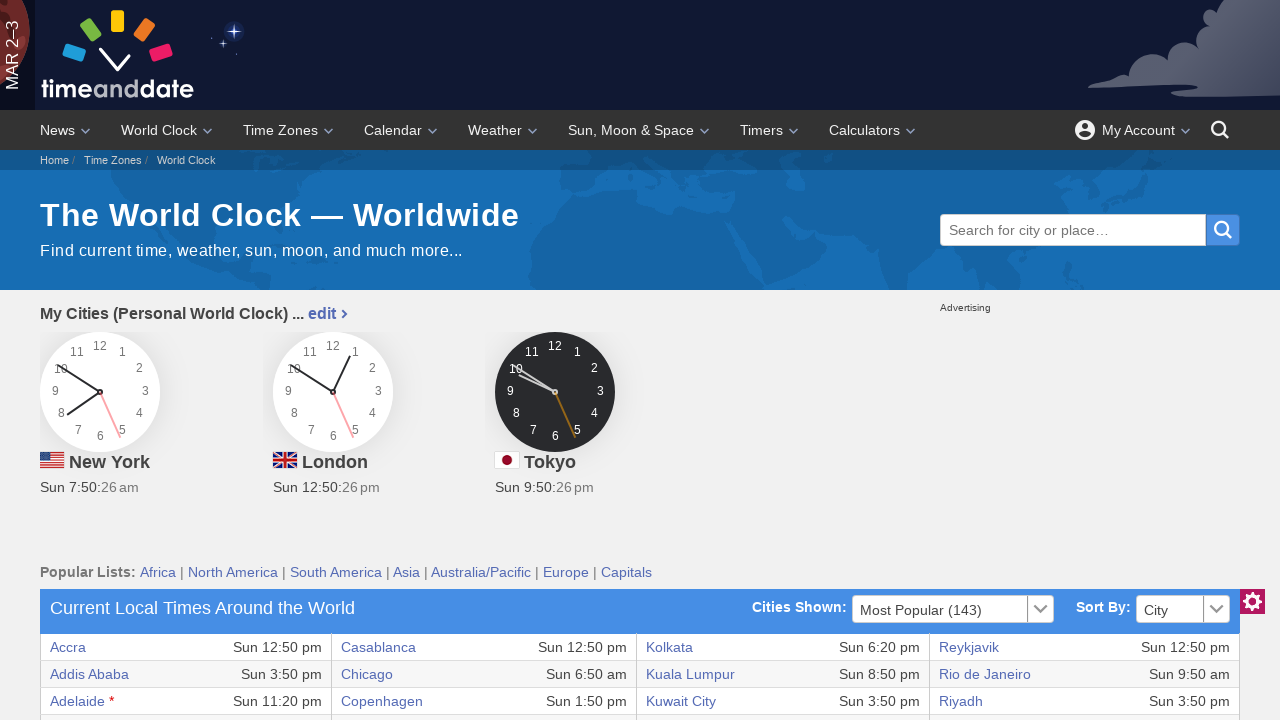

Navigated to Time and Date world clock page
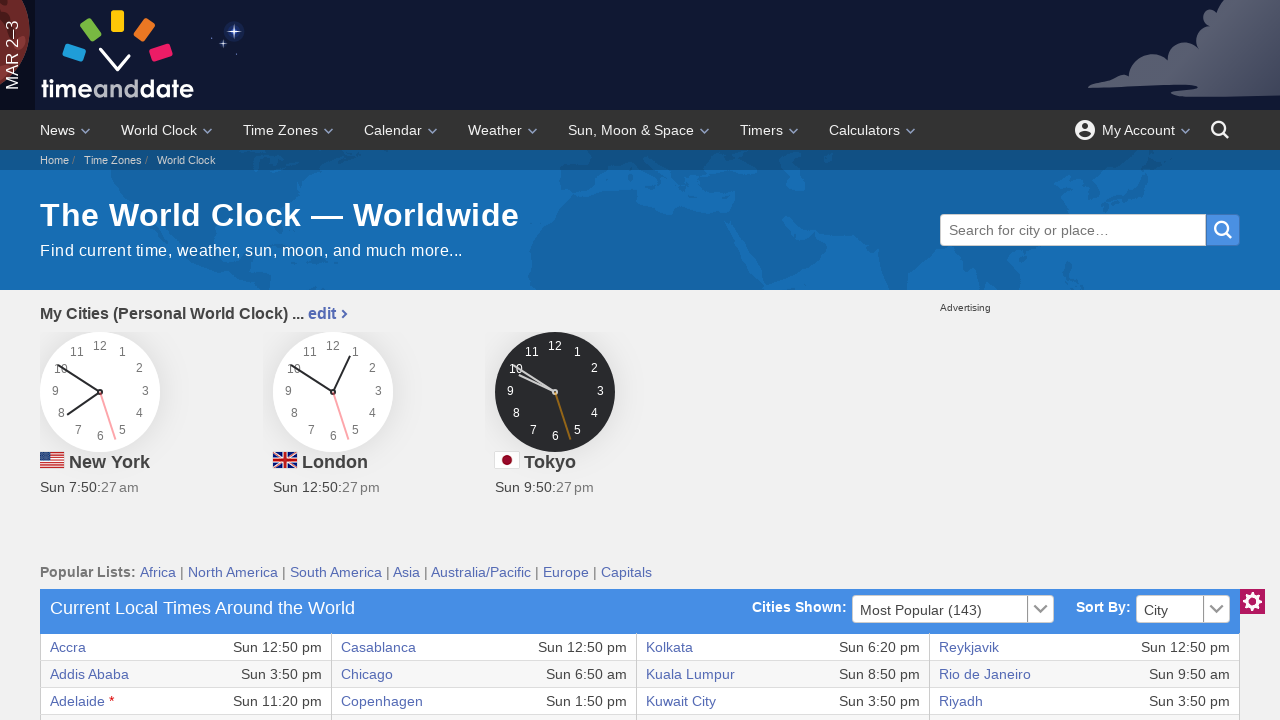

Table rows loaded on the page
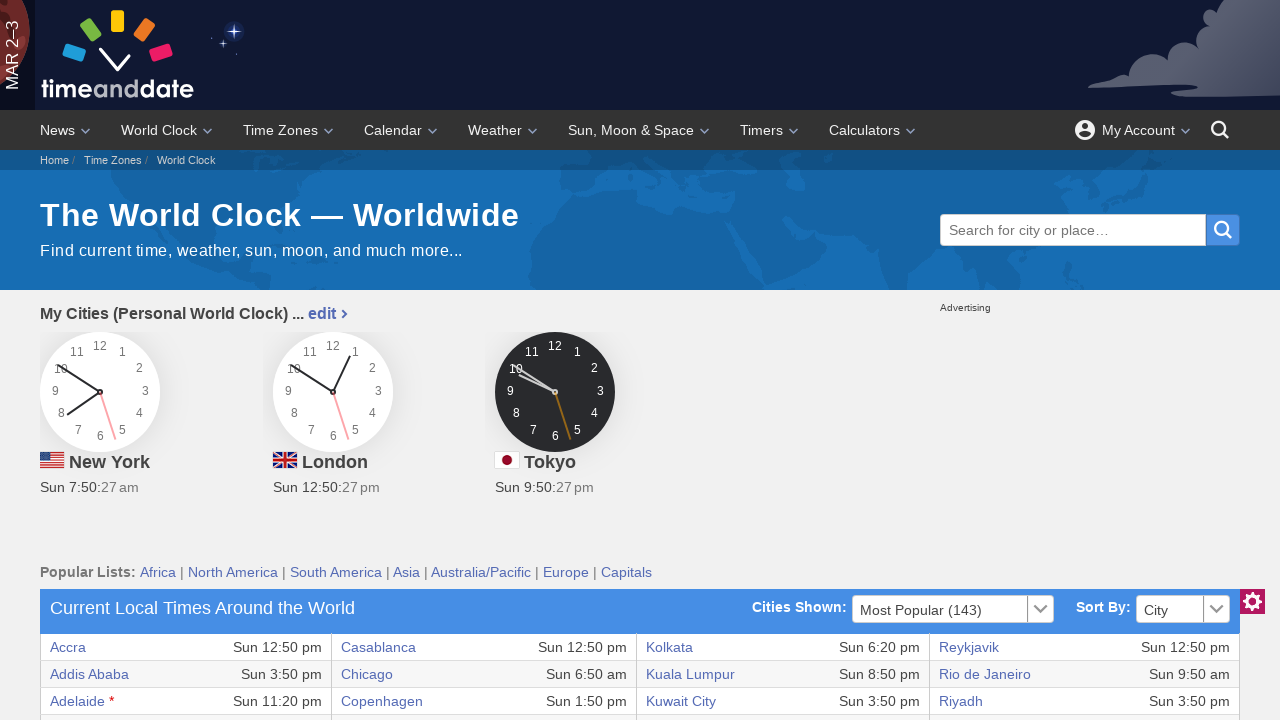

Found 37 table rows
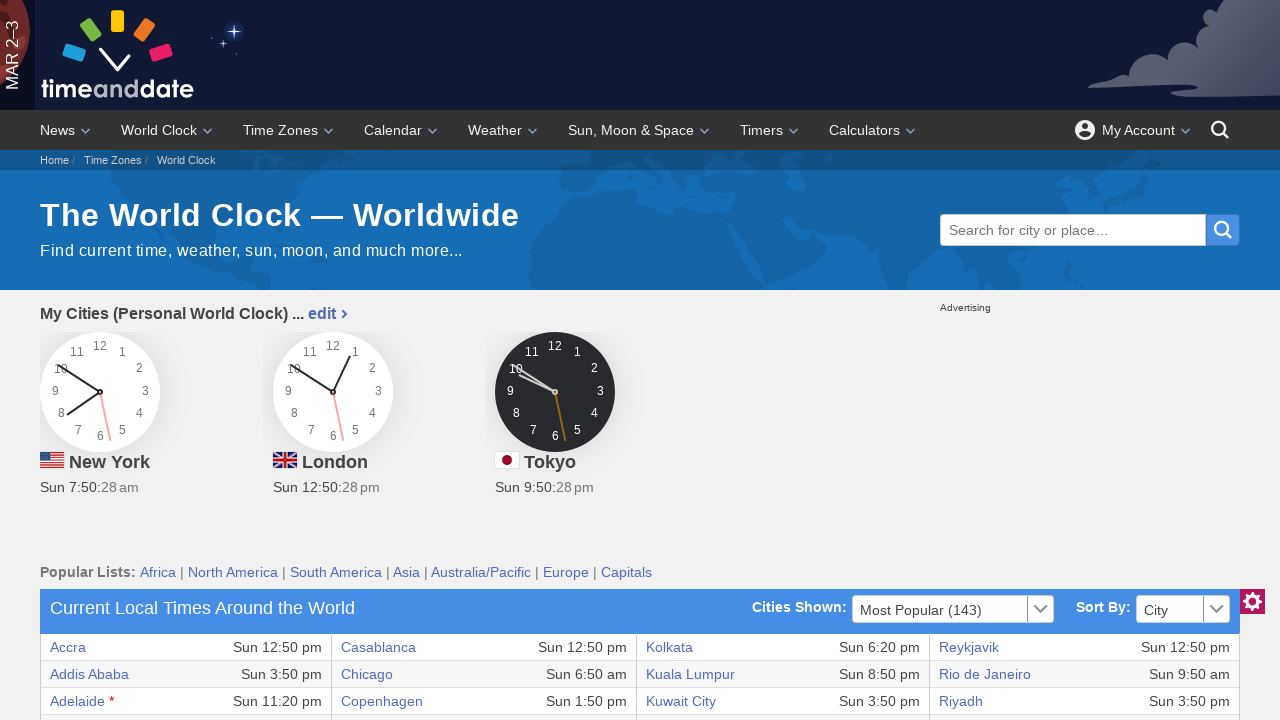

Found 288 table cells
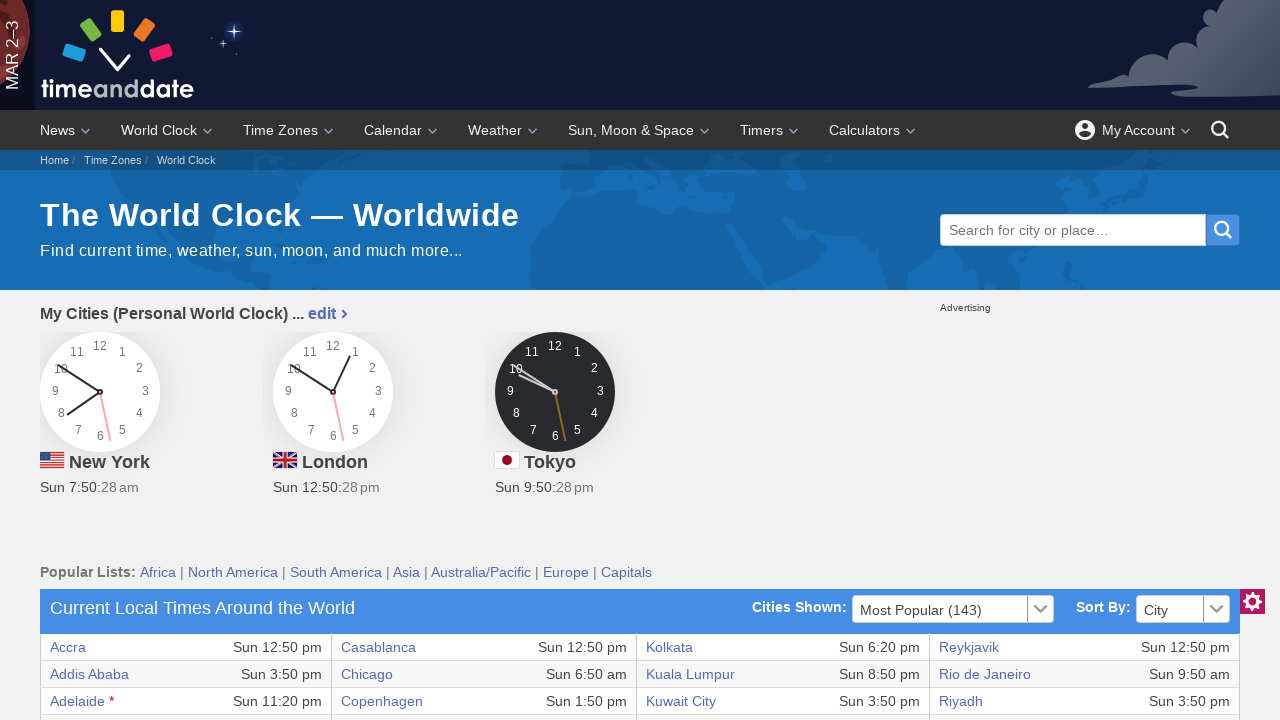

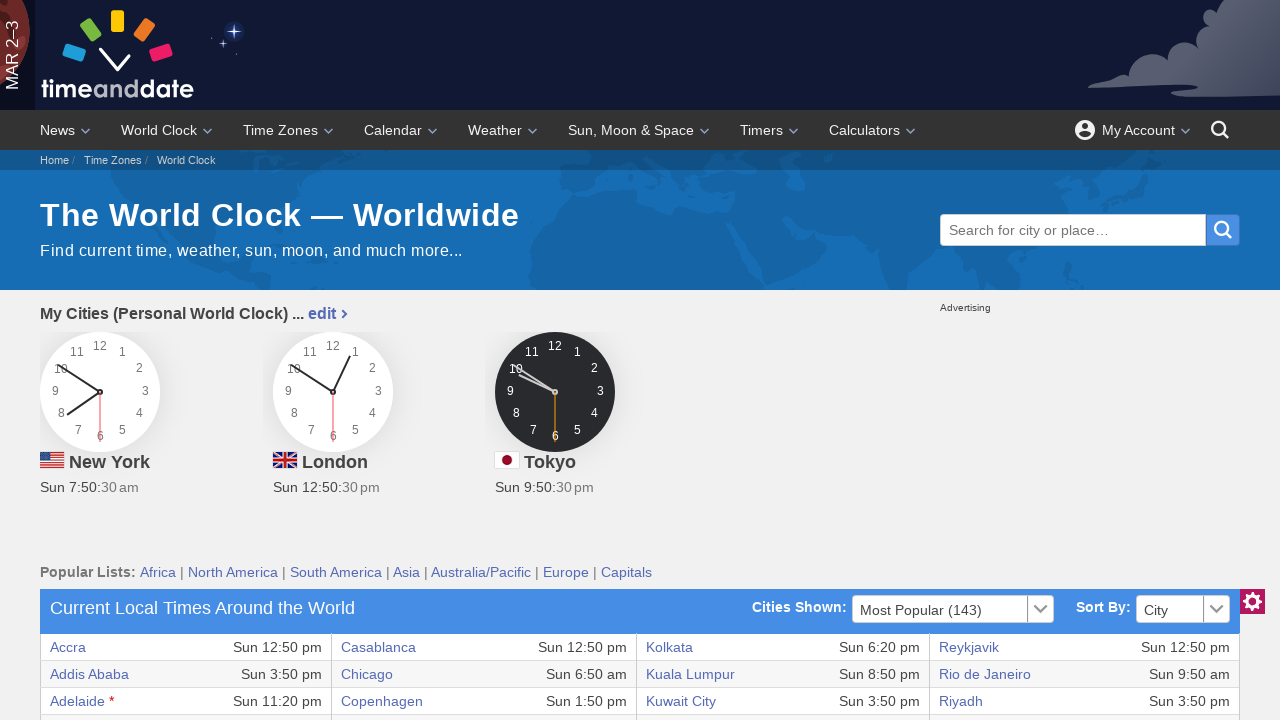